Tests interaction with multiple HTML frames by switching between different frames and filling text inputs in each frame, demonstrating frame handling capabilities.

Starting URL: https://ui.vision/demo/webtest/frames/

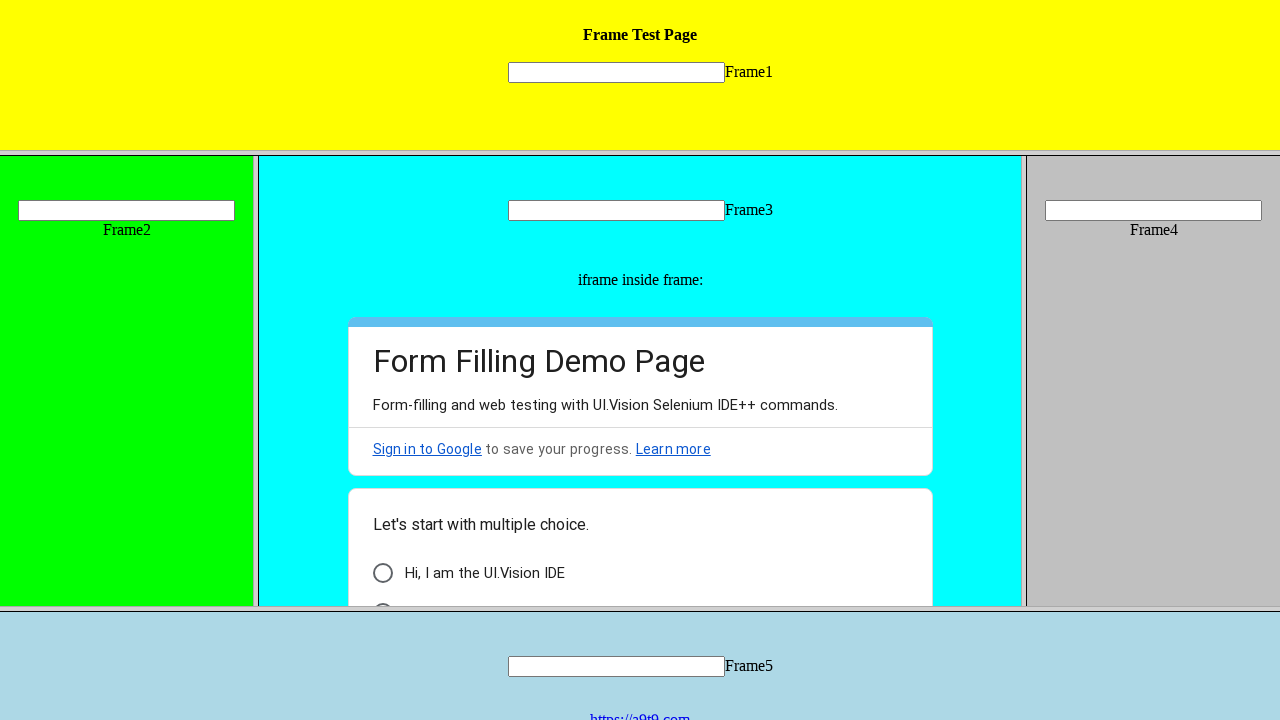

Located first frame in the page
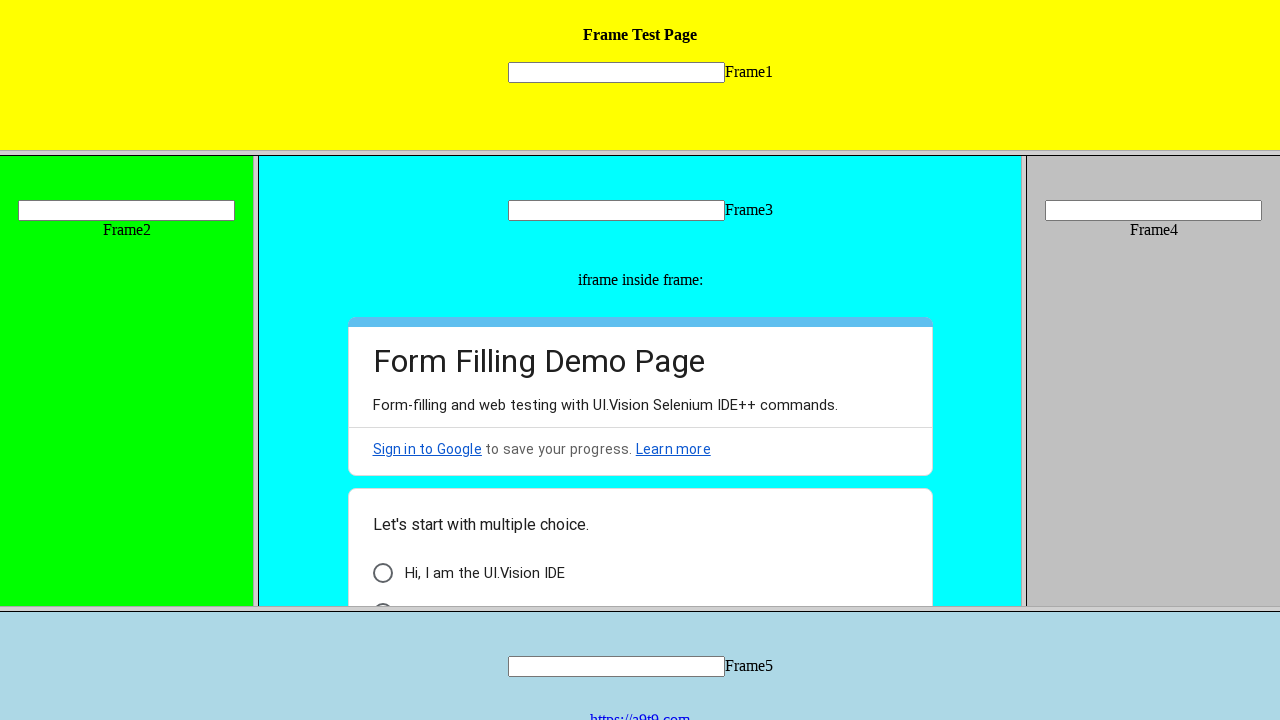

Filled text input in first frame with 'Hi! I AM SANJAI' on frame >> nth=0 >> internal:control=enter-frame >> input[type='text'] >> nth=0
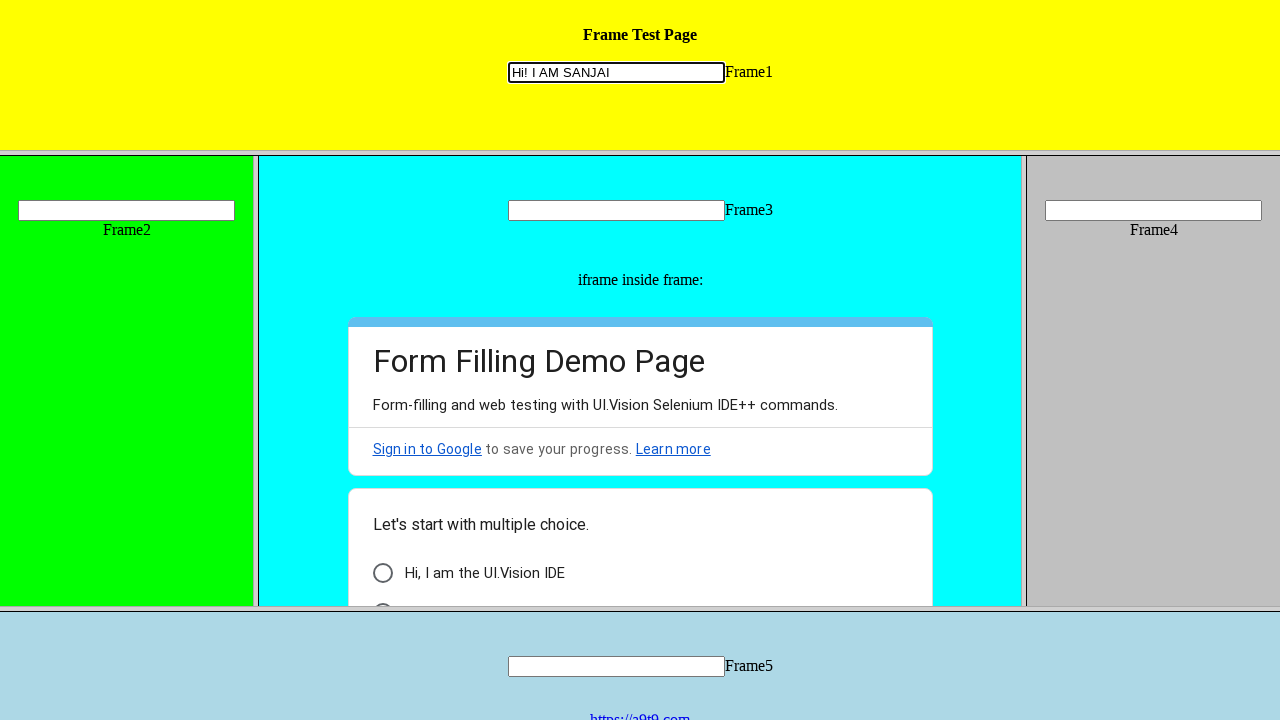

Located second frame (nested frameset, first frame)
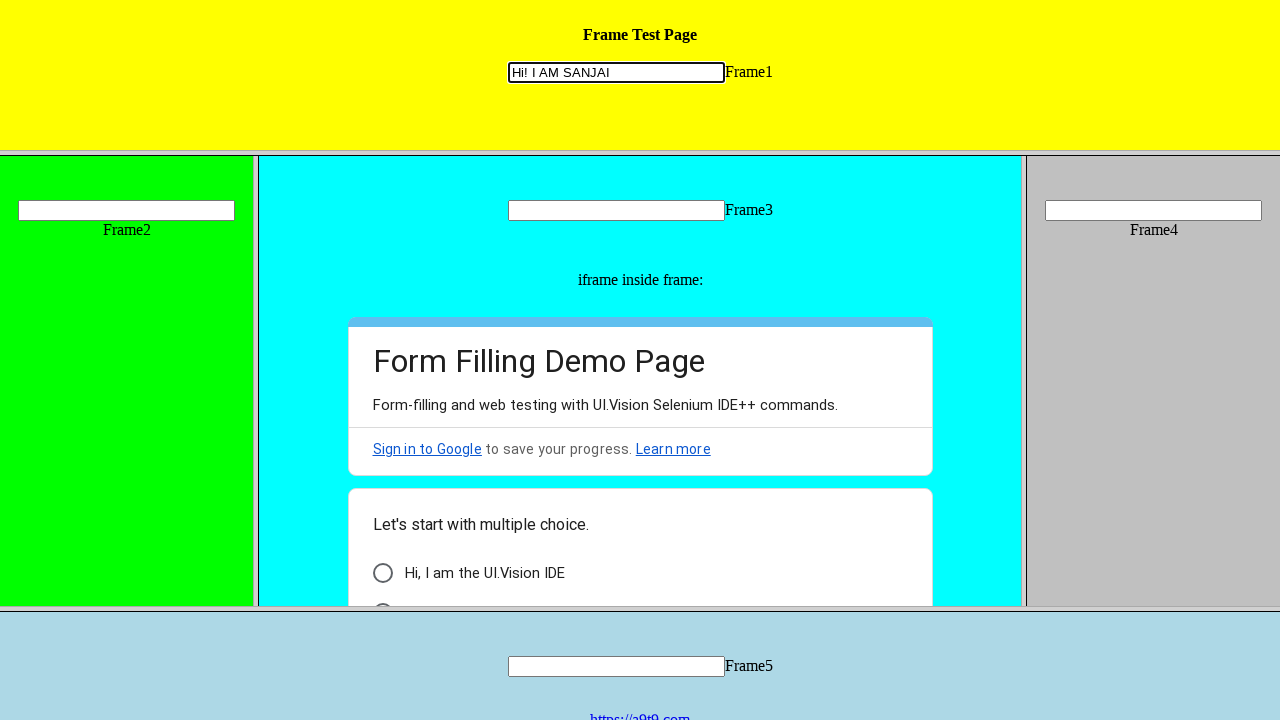

Filled text input in second frame with 'Hi! NarendraModi' on frameset frameset frame >> nth=0 >> internal:control=enter-frame >> input[name='
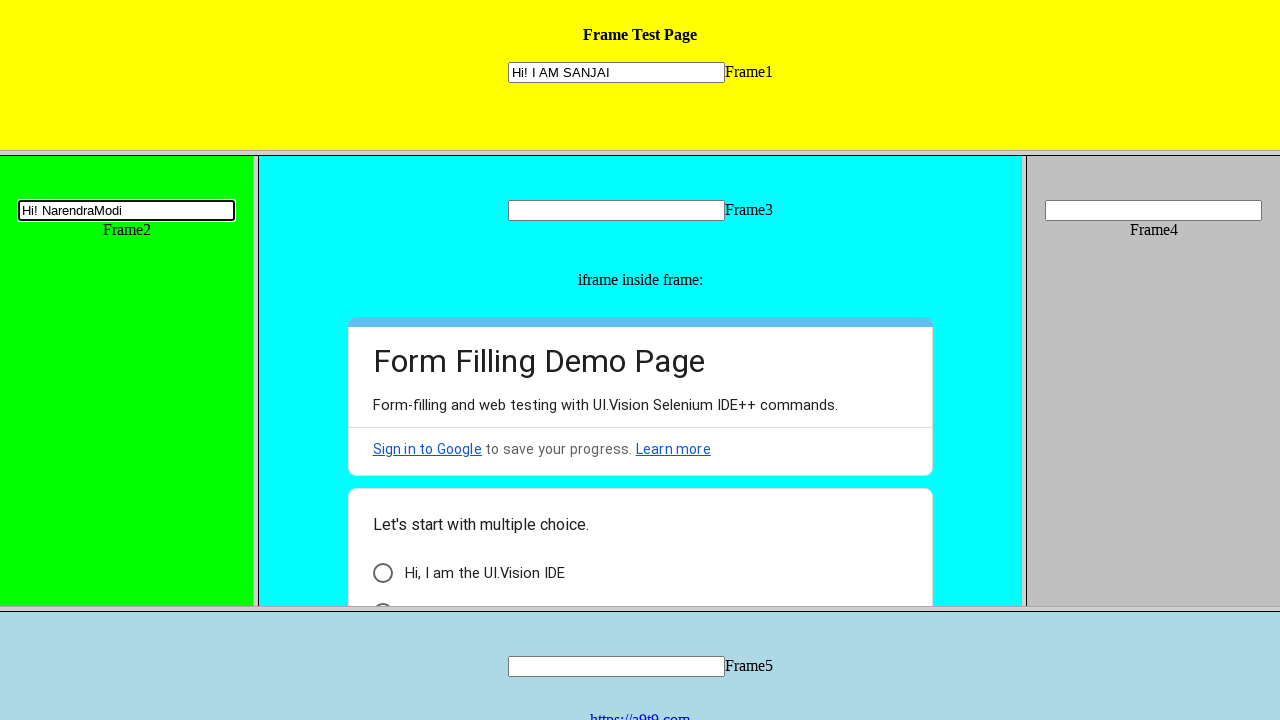

Located fourth frame (nested frameset, third frame)
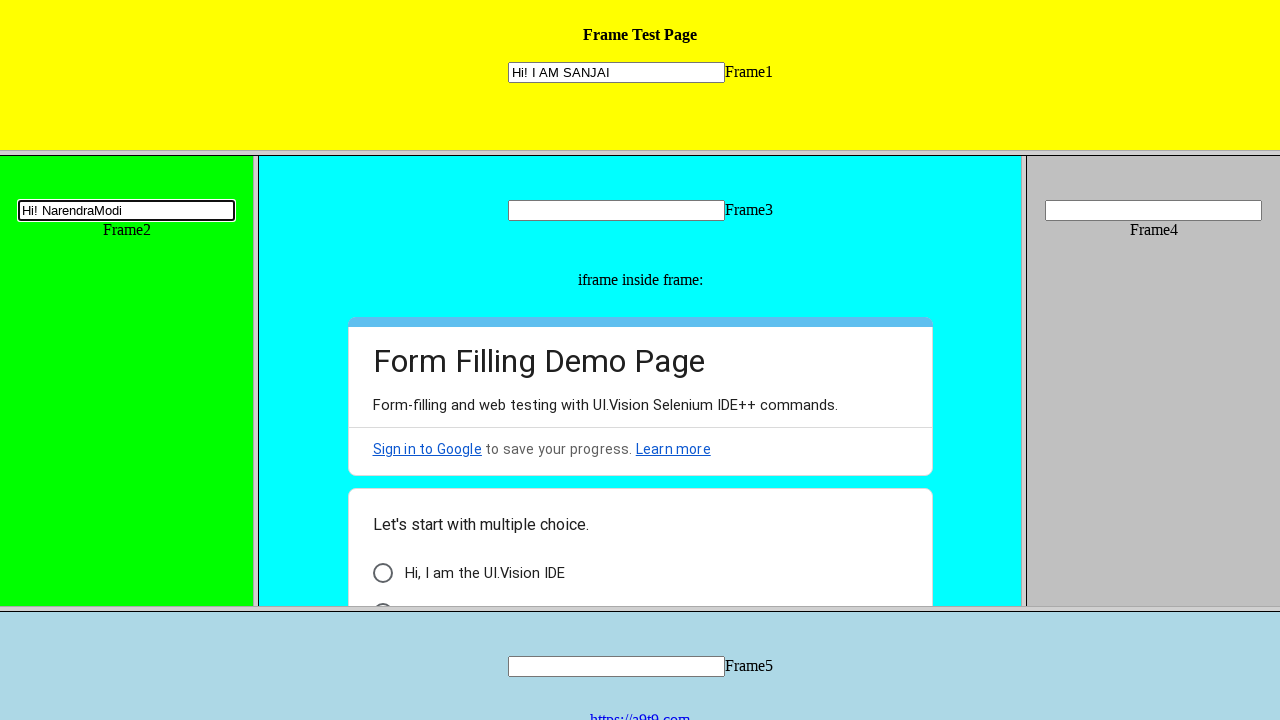

Filled text input in fourth frame with 'Hi Vijai bro' on frameset frameset frame >> nth=2 >> internal:control=enter-frame >> input[name='
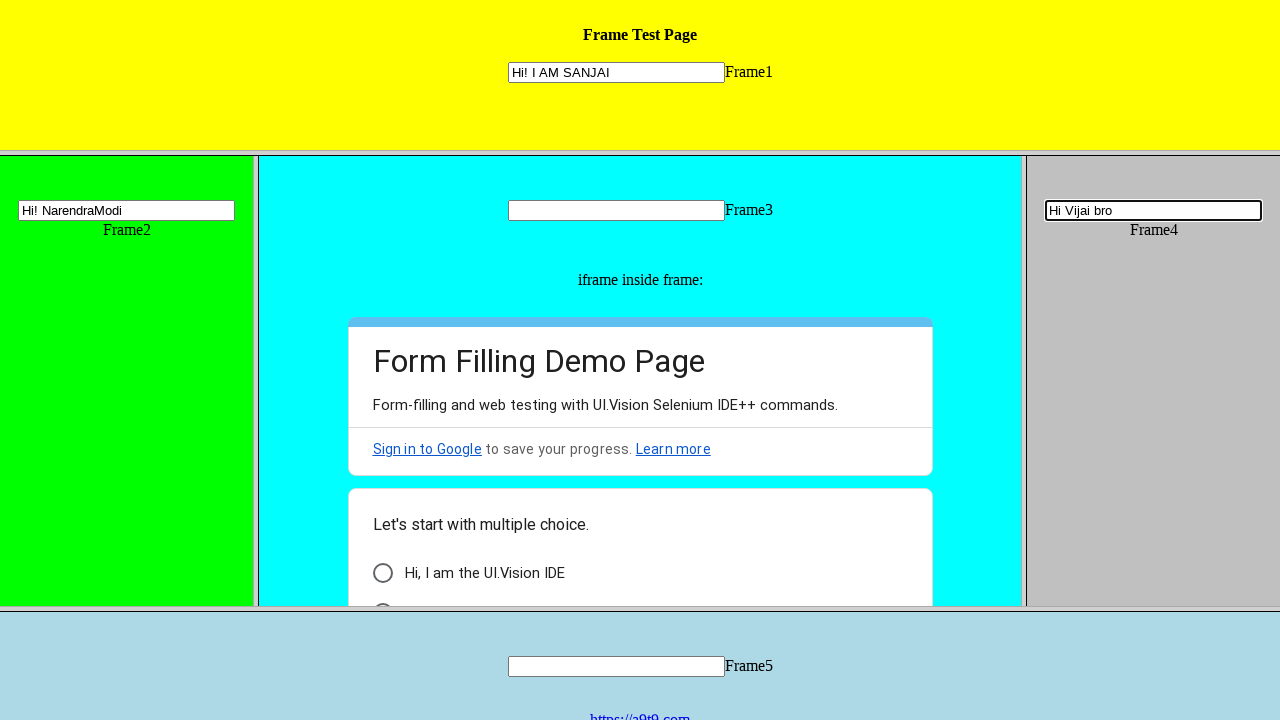

Located third frame (nested frameset, second frame)
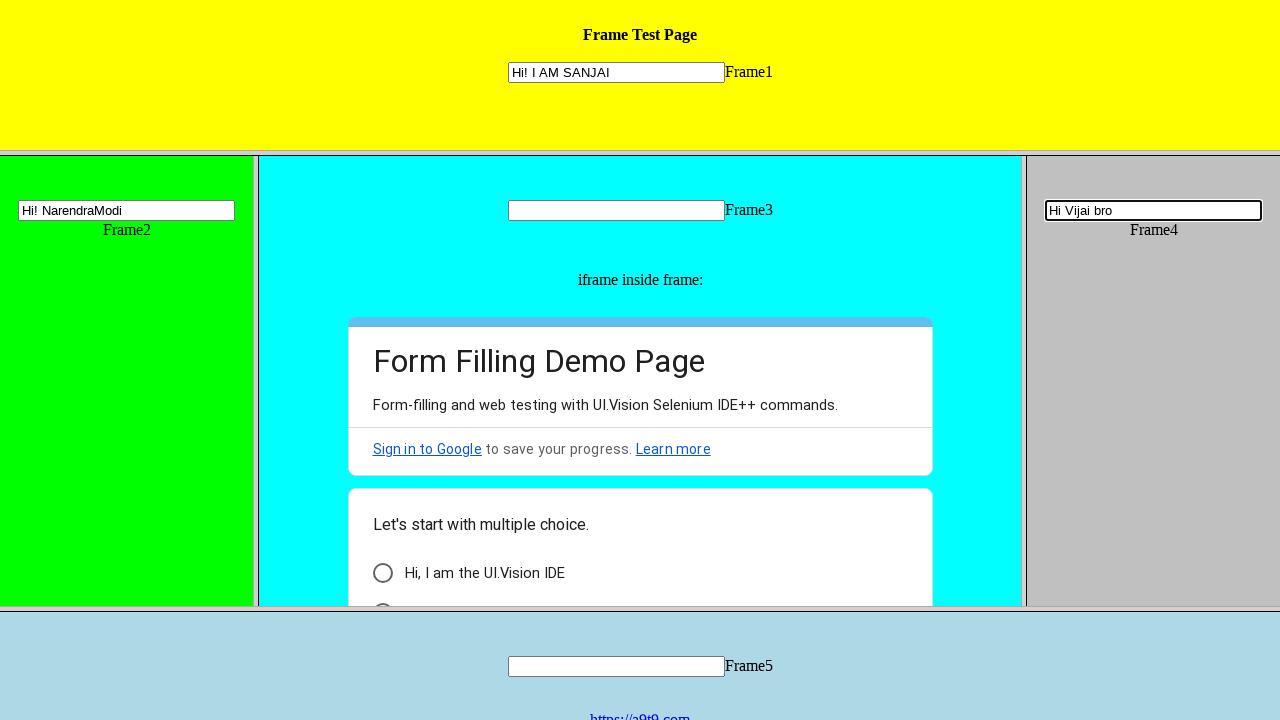

Filled text input in third frame with 'Hi Selvam Bro' on frameset frameset frame >> nth=1 >> internal:control=enter-frame >> input[name='
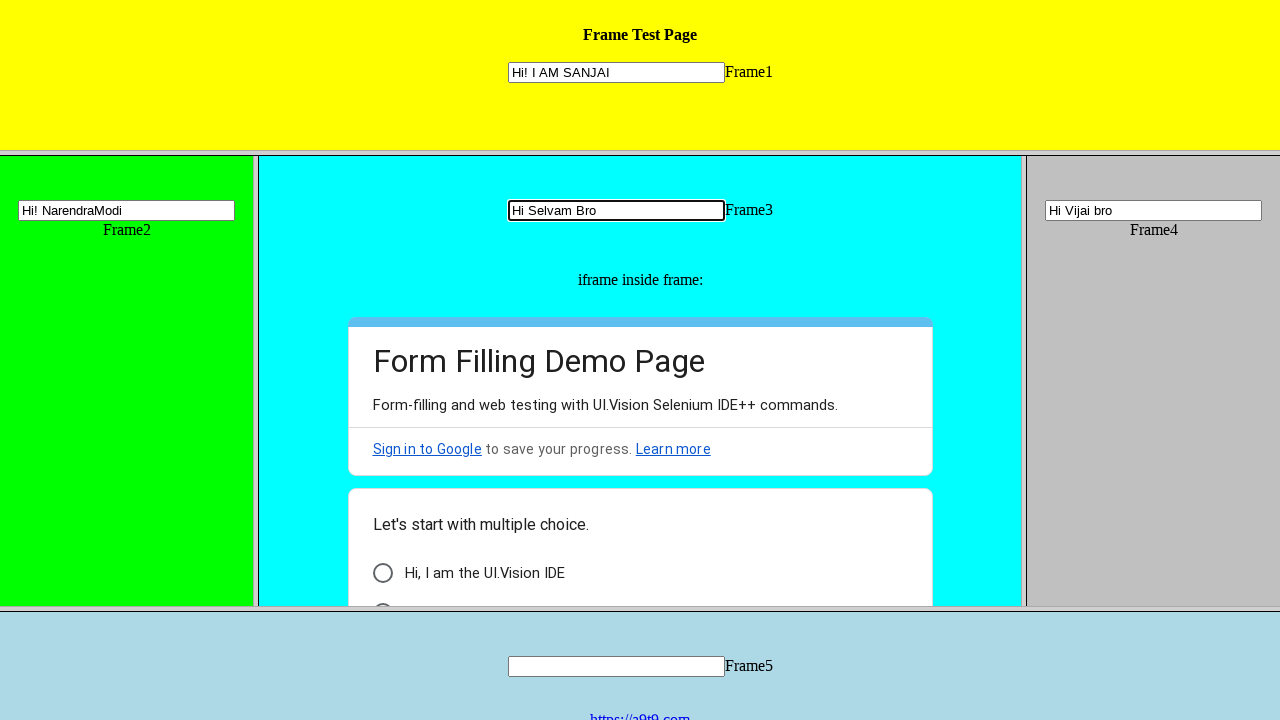

Located nested iframe within third frame
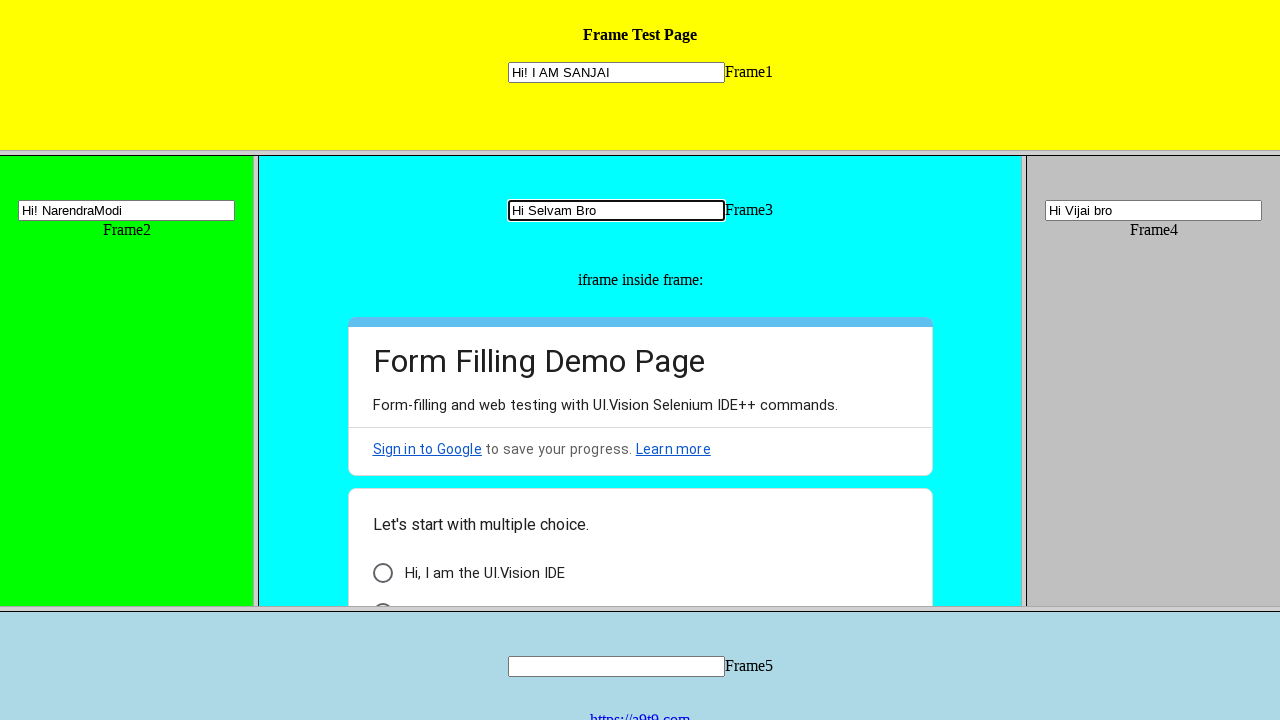

Clicked element in nested iframe at (382, 573) on frameset frameset frame >> nth=1 >> internal:control=enter-frame >> iframe >> in
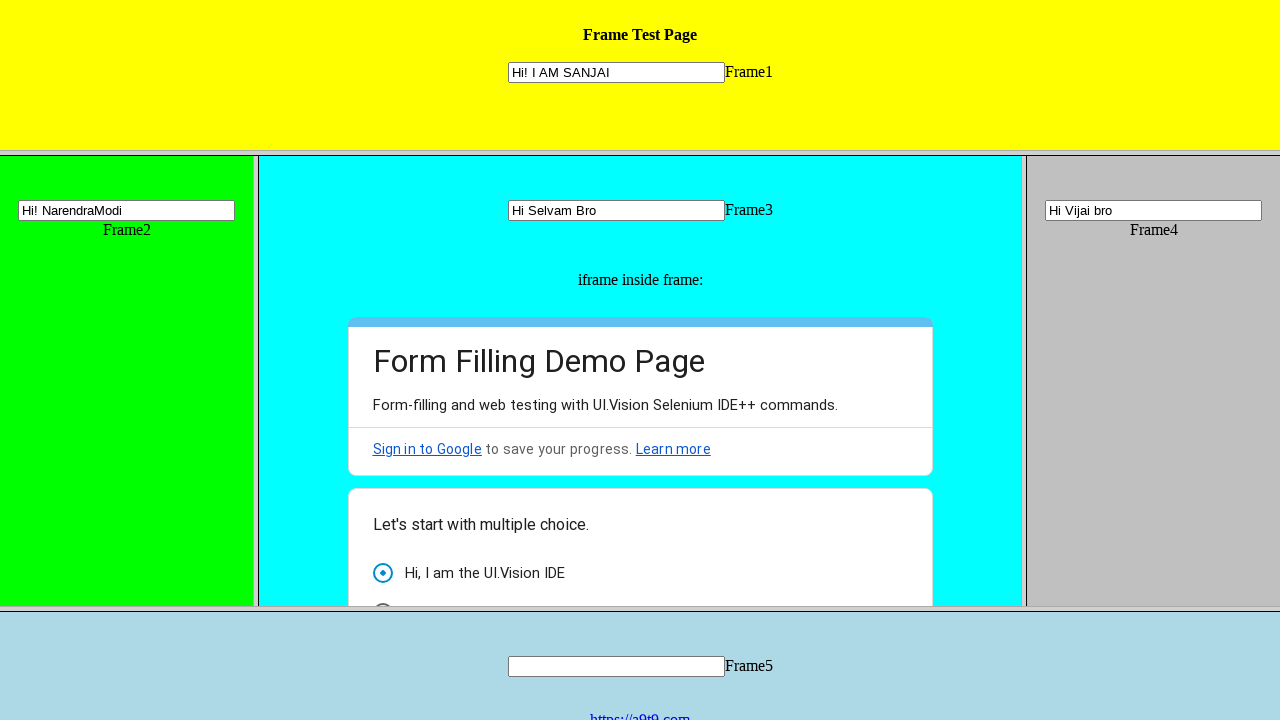

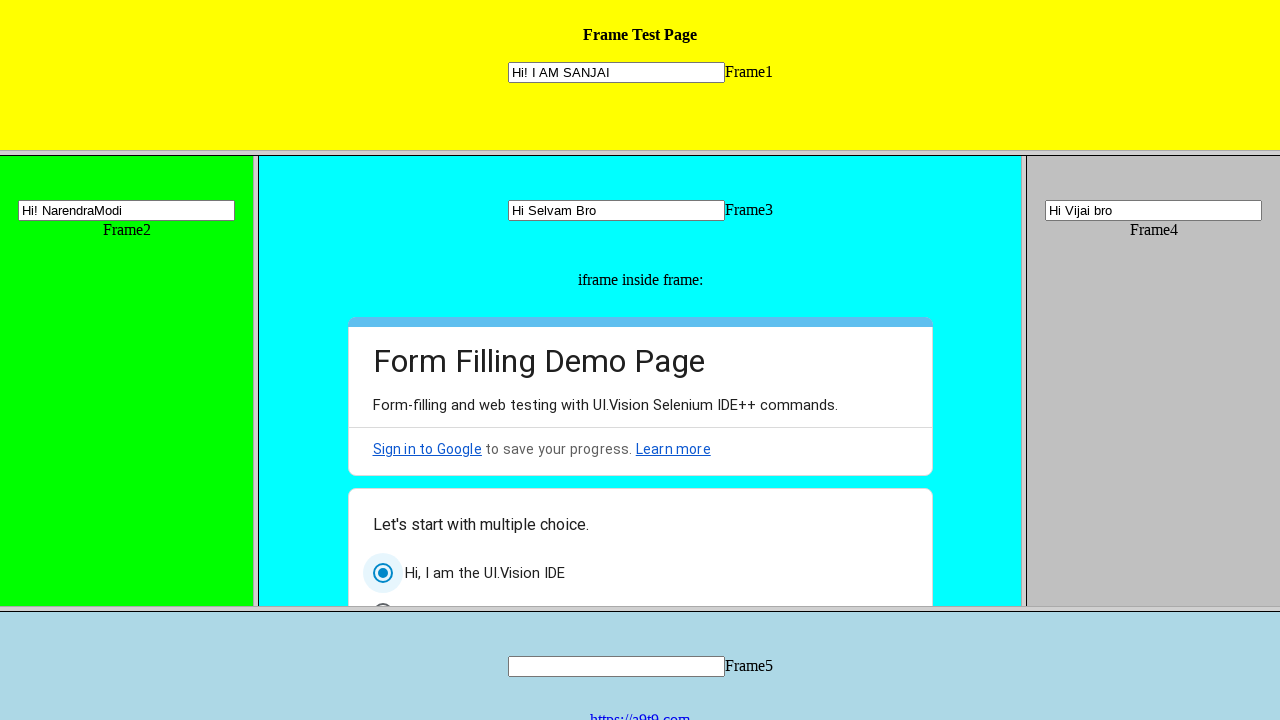